Tests dropdown selection functionality by scrolling to a course dropdown element and selecting an option by index

Starting URL: https://www.hyrtutorials.com/p/html-dropdown-elements-practice.html

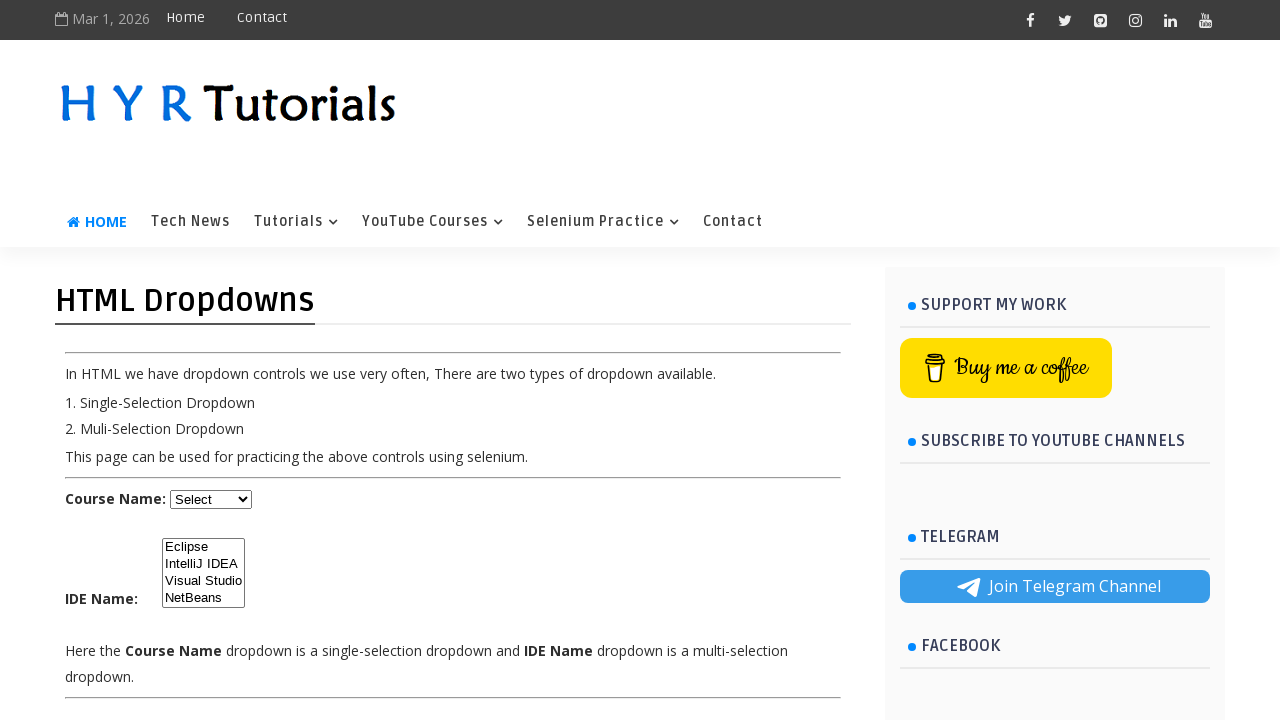

Scrolled down the page by 400 pixels
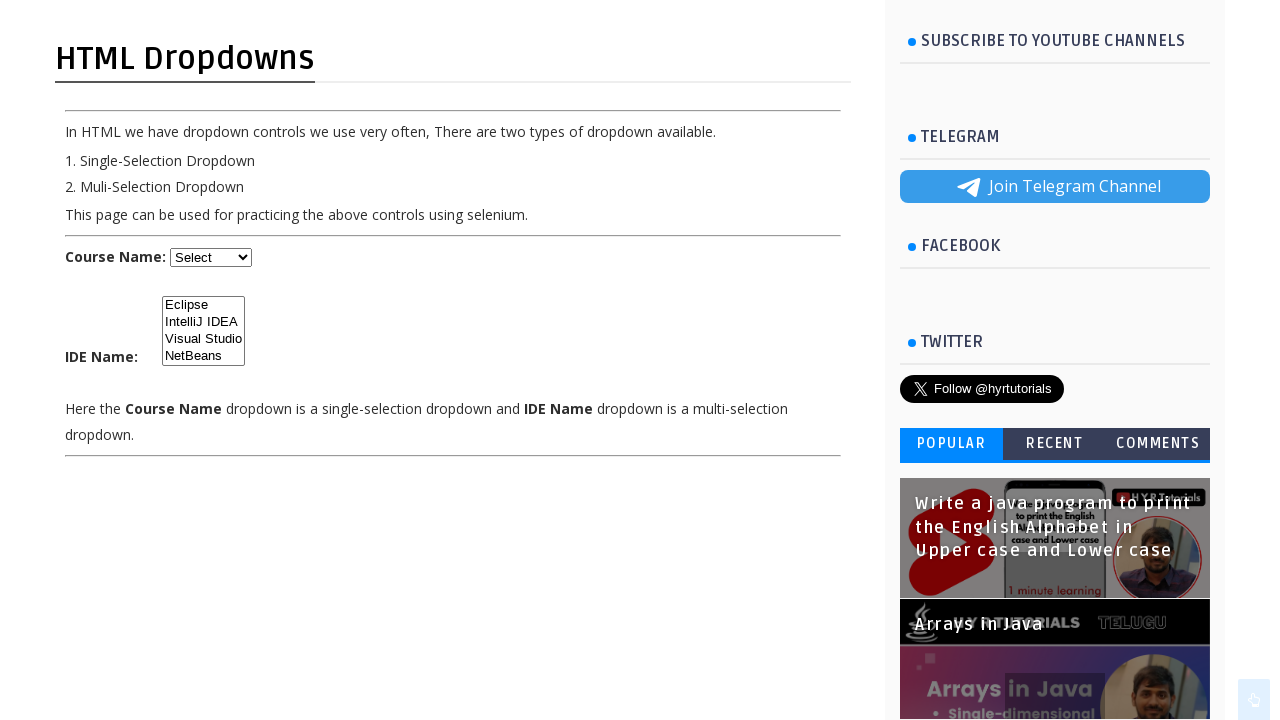

Clicked on the course dropdown element at (211, 258) on select#course
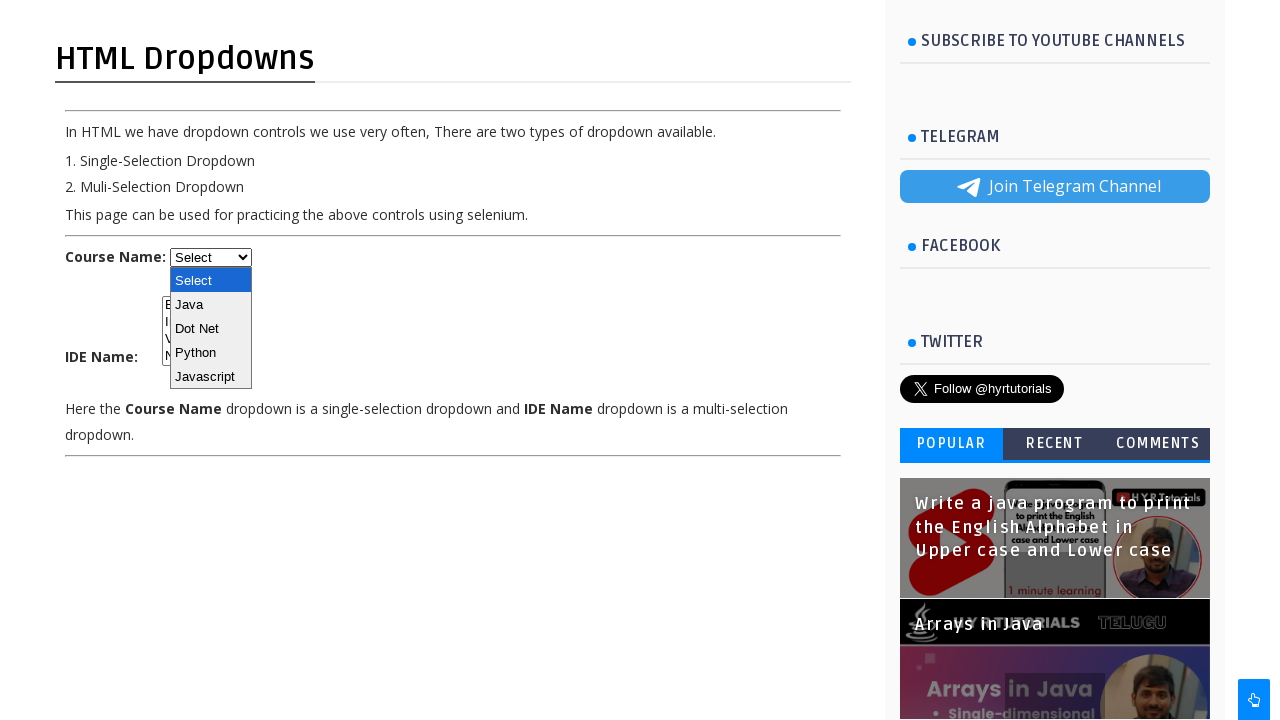

Selected option at index 2 from the course dropdown on select#course
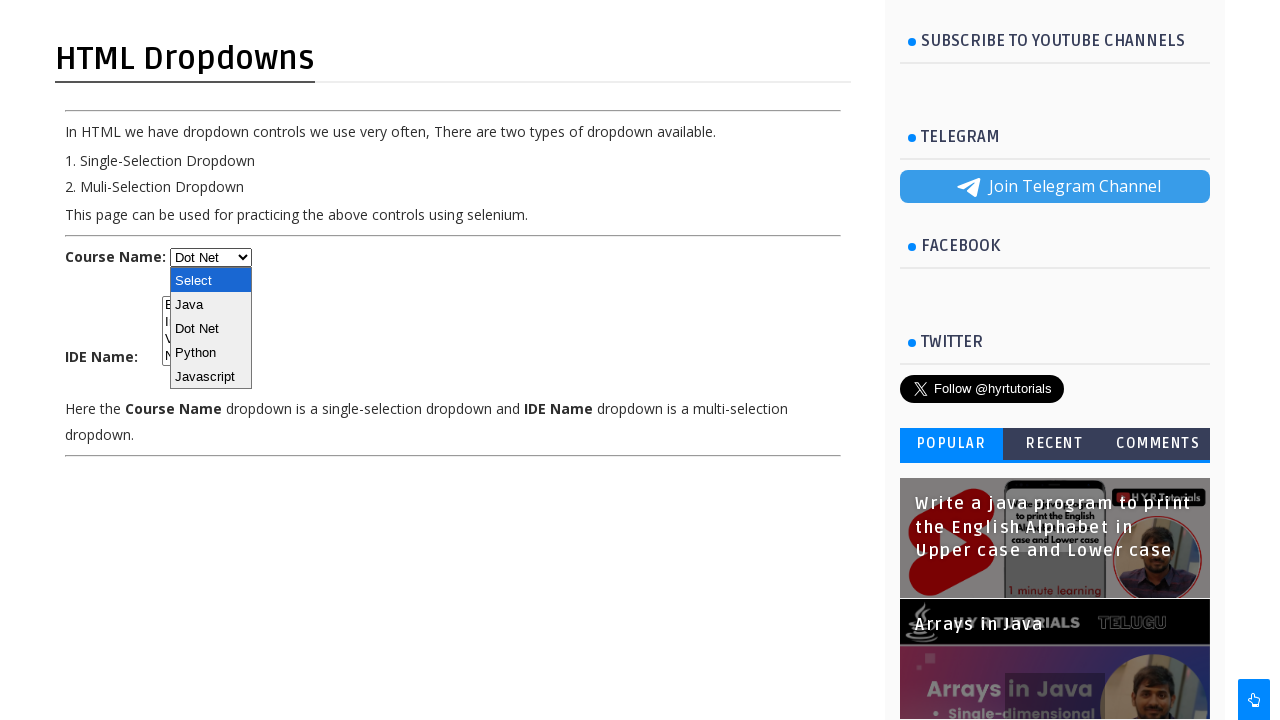

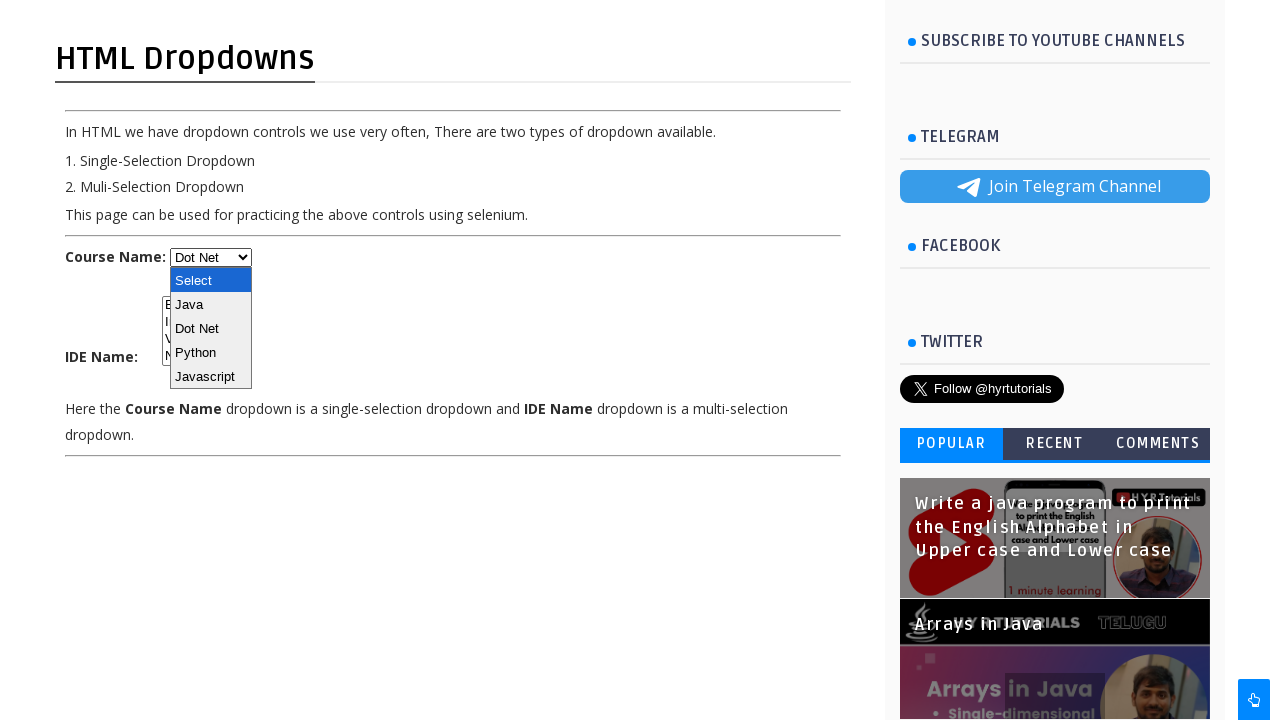